Tests horizontal slider keyboard navigation by clicking on the slider and pressing the right arrow key

Starting URL: https://the-internet.herokuapp.com/horizontal_slider

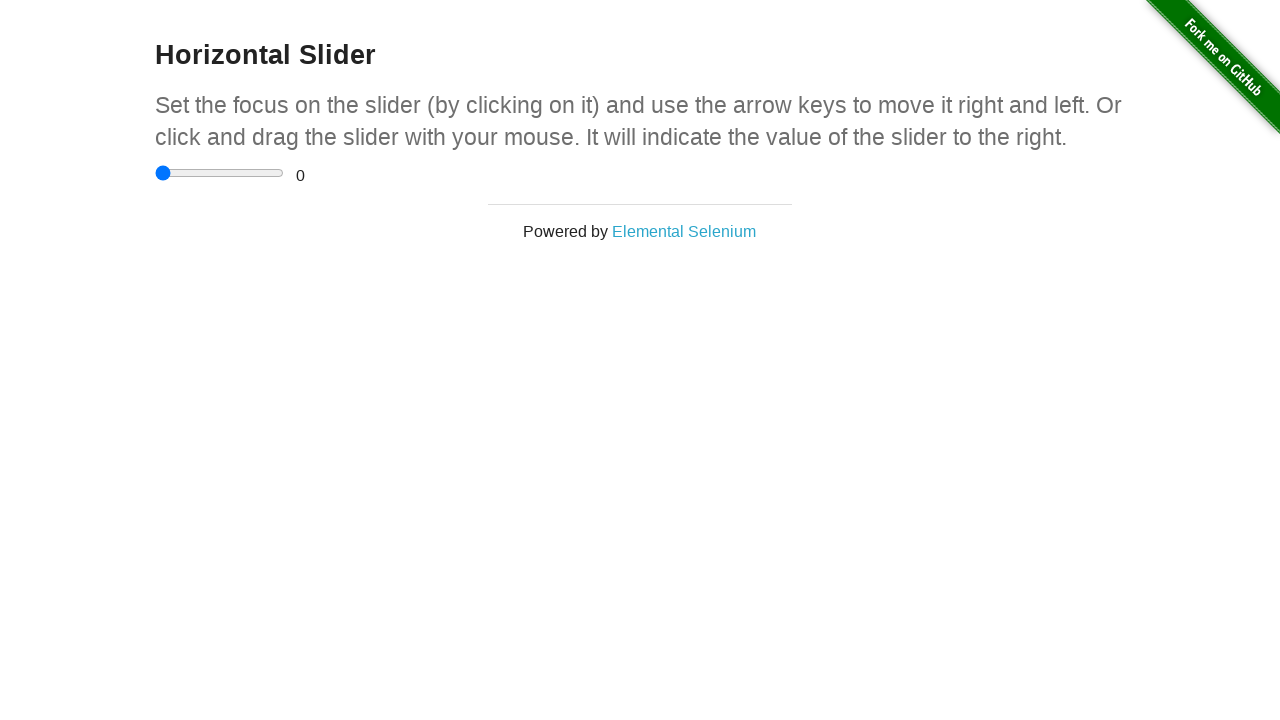

Clicked on horizontal slider to focus it at (220, 173) on input[type='range']
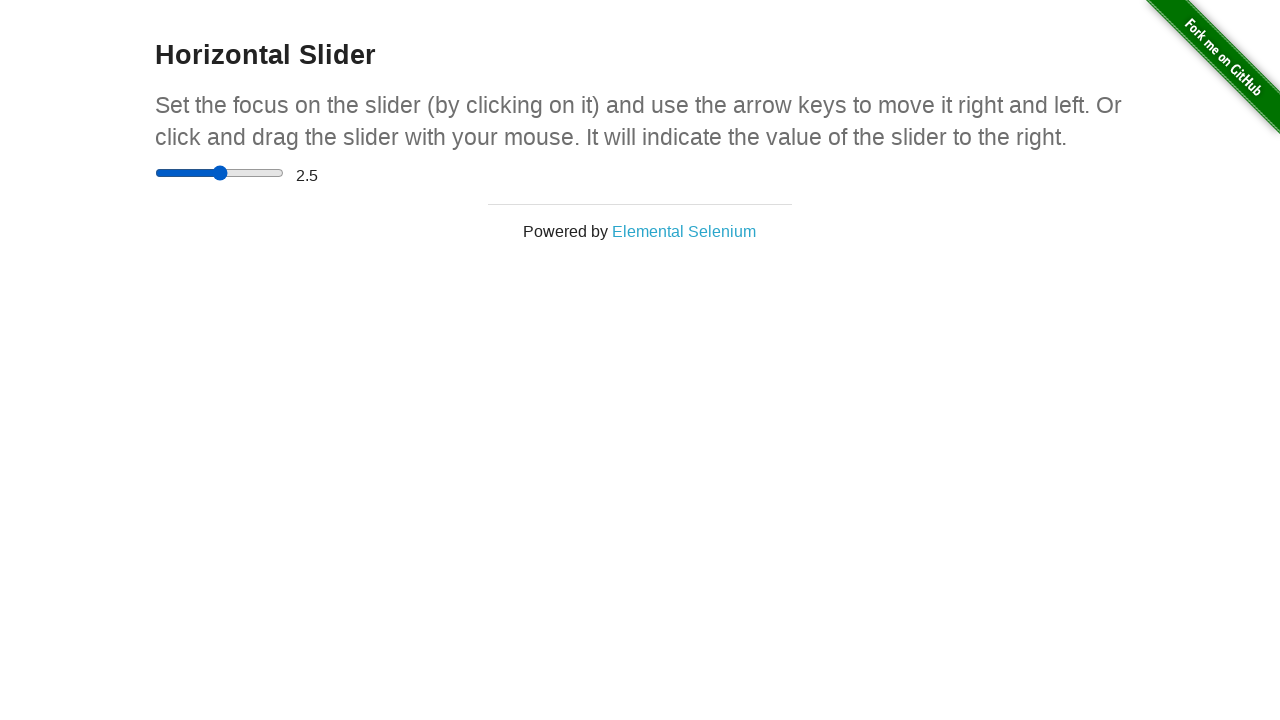

Pressed right arrow key to move slider right
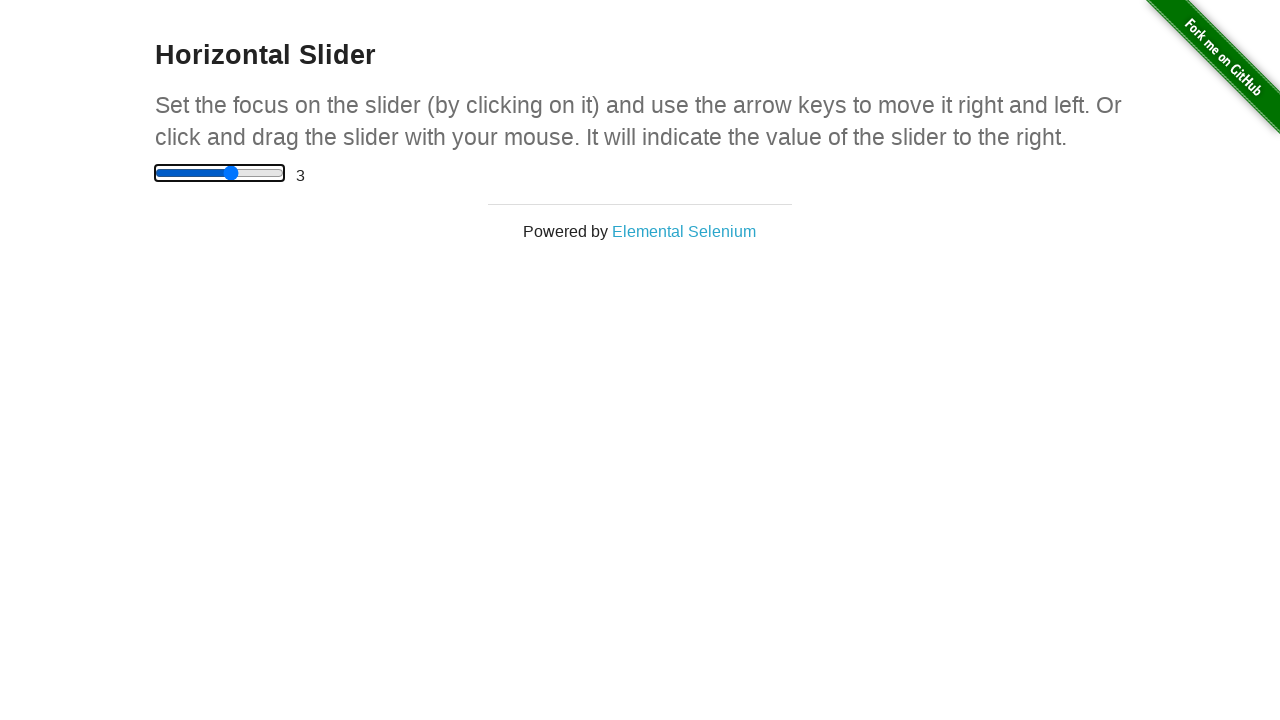

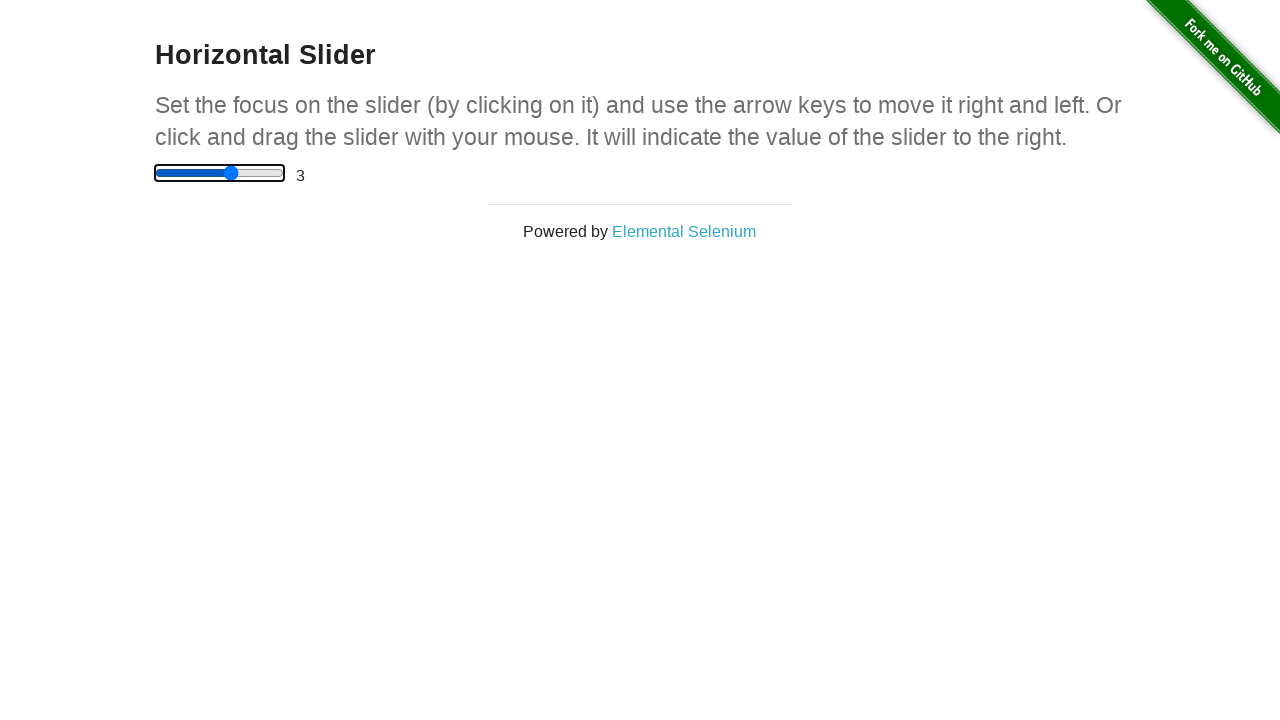